Tests the bus route search functionality on 618.by by selecting Gomel as the departure location and Rechica as the destination, then searching for available routes and verifying results are displayed.

Starting URL: https://618.by

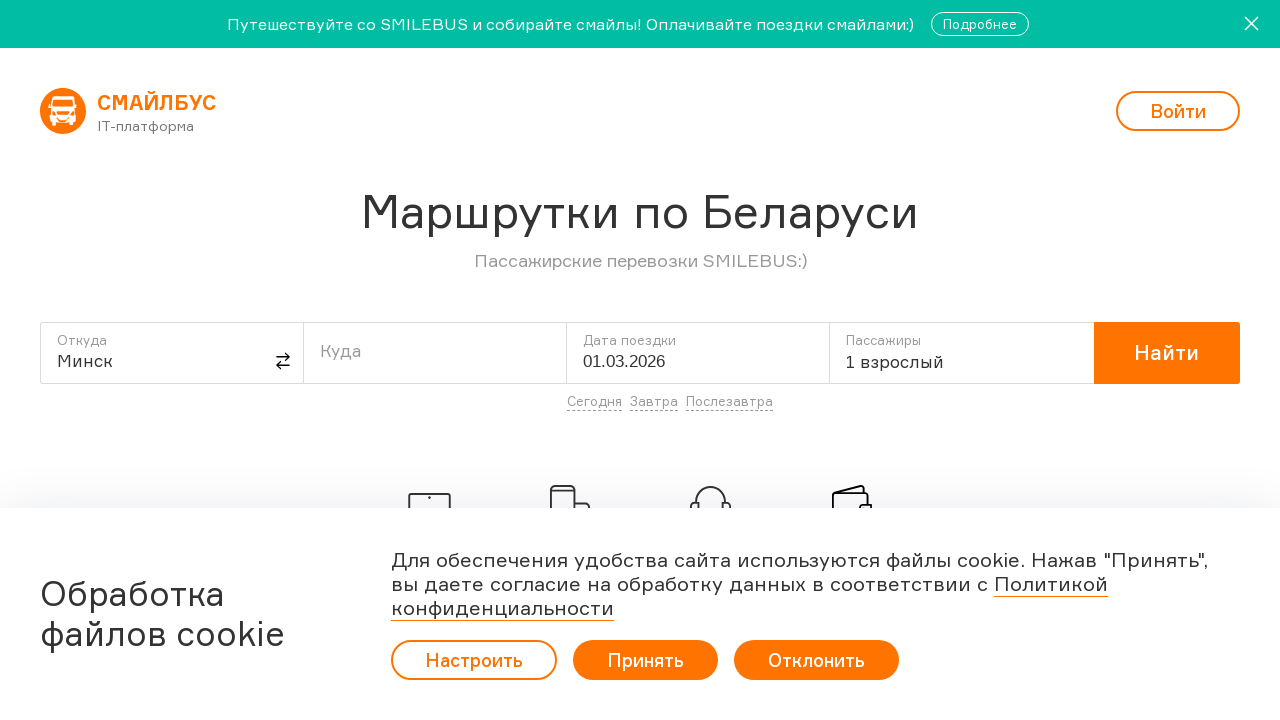

Waited for 'From' location input to be visible
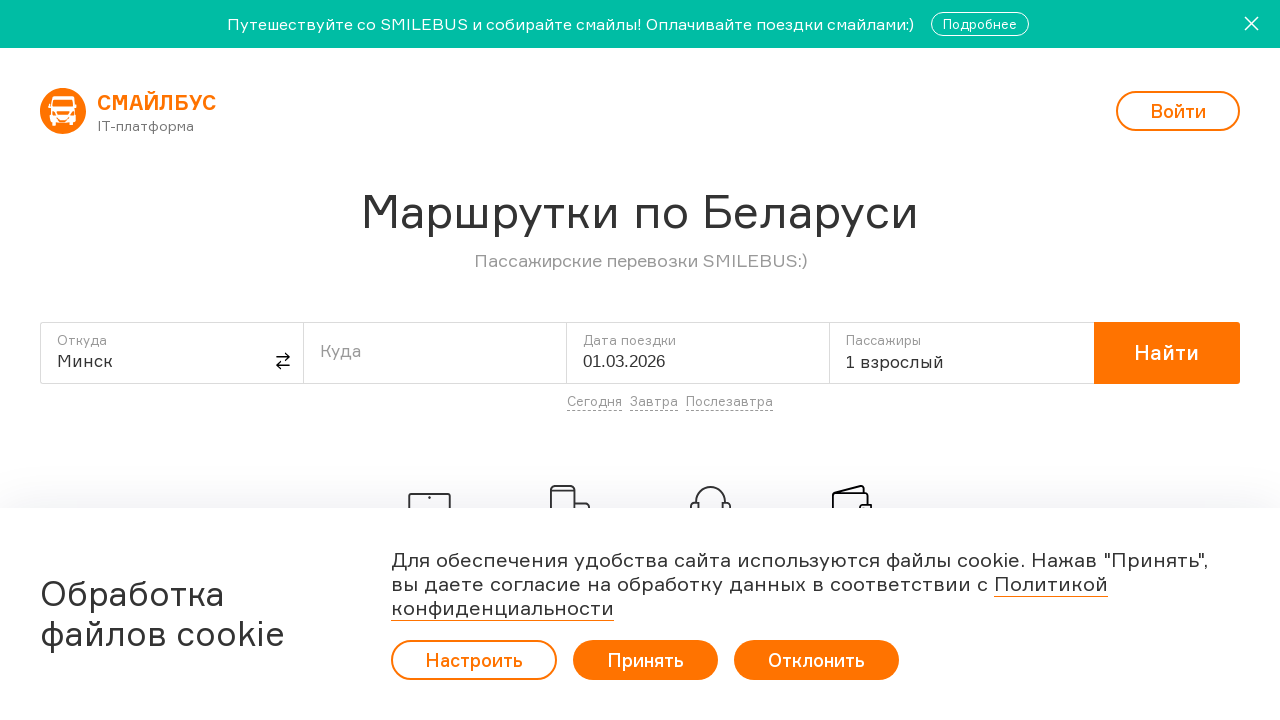

Clicked on 'From' location input field at (172, 353) on xpath=//*[@id='__layout']/div/div[2]/div[2]/div/div[1]/div/div[2]/div/div/div/di
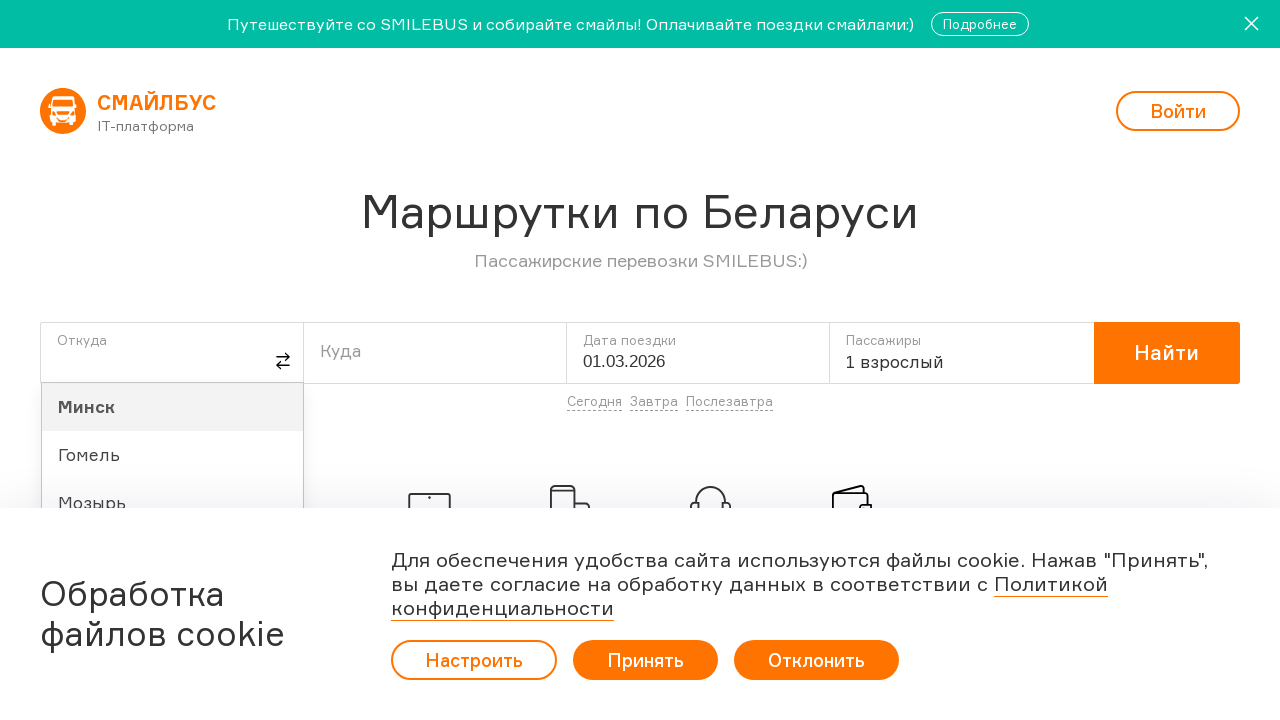

Waited for Gomel option to appear in dropdown
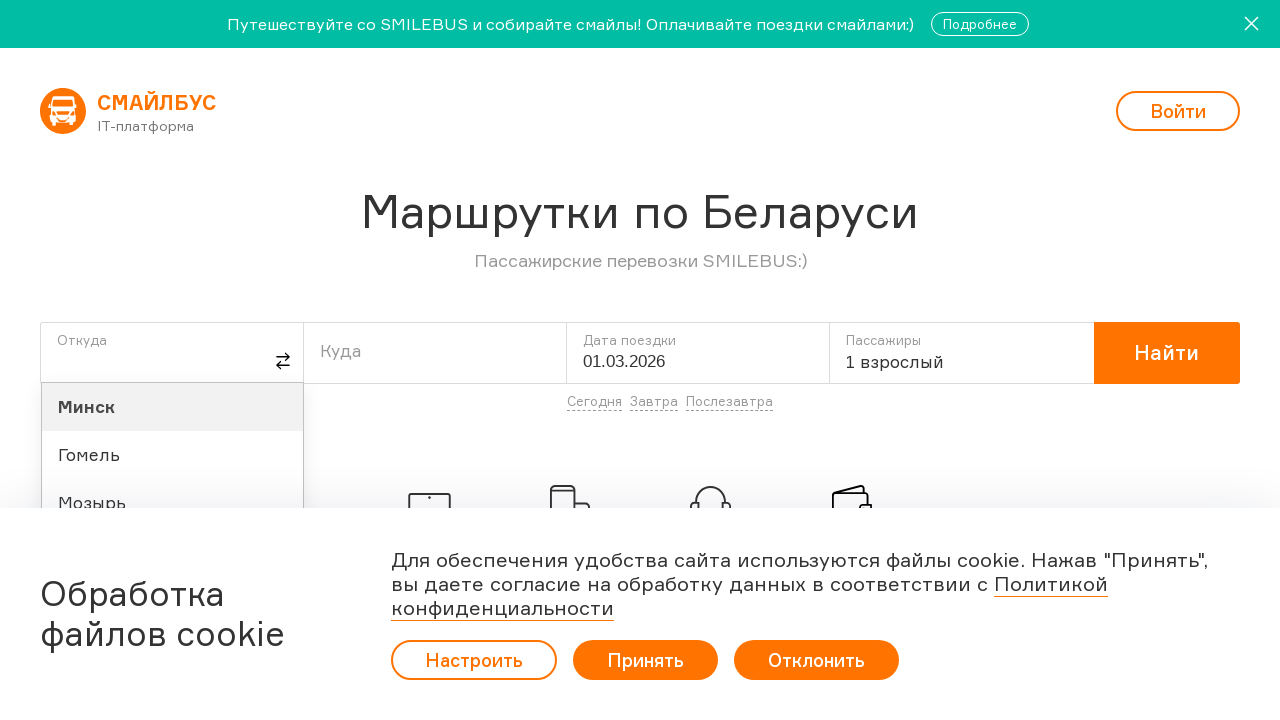

Selected Gomel as departure location at (173, 360) on xpath=//*[@id='__layout']/div/div[2]/div[2]/div/div[1]/div/div[2]/div/div/div/di
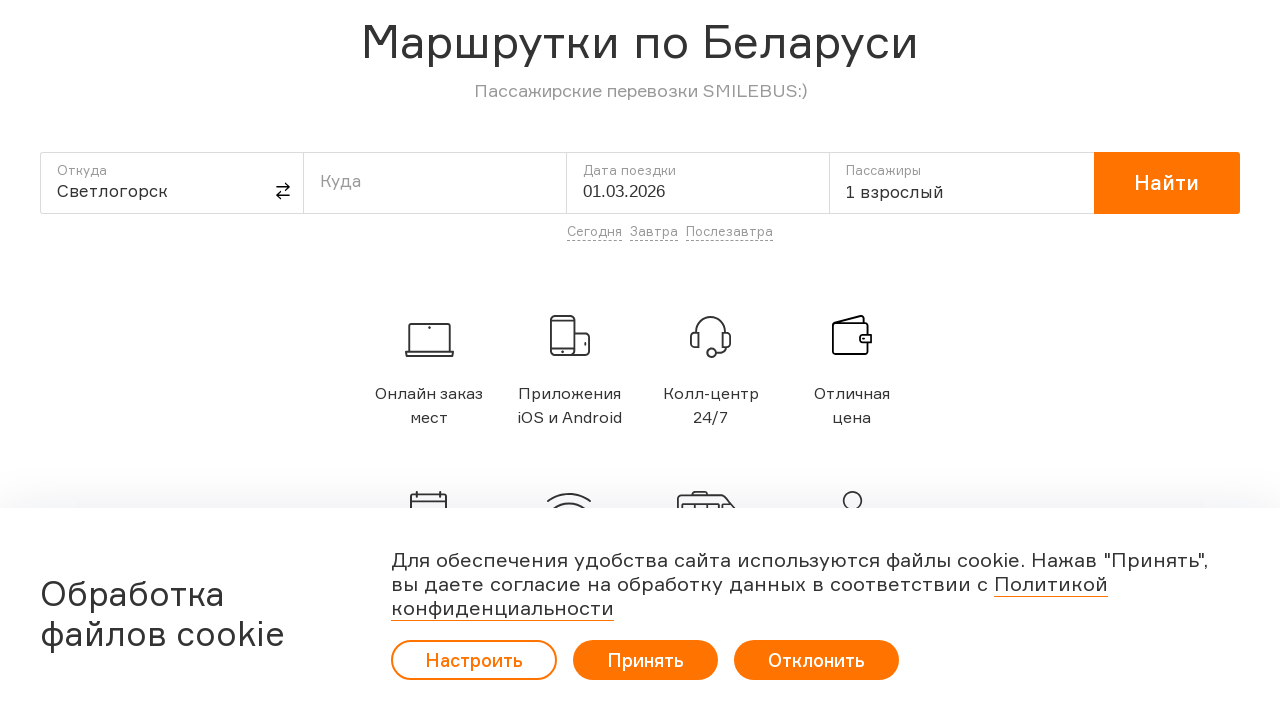

Waited for 'To' location input to be visible
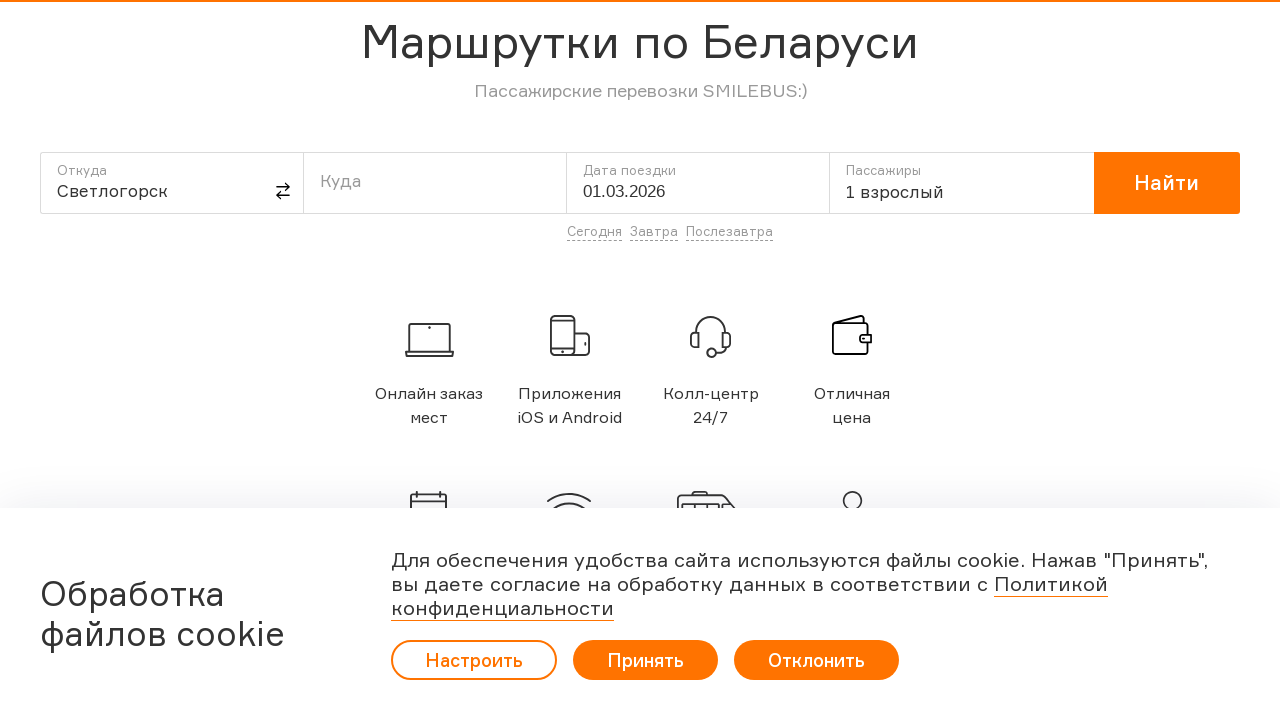

Clicked on 'To' location input field at (435, 183) on xpath=//*[@id='__layout']/div/div[2]/div[2]/div/div[1]/div/div[2]/div/div/div/di
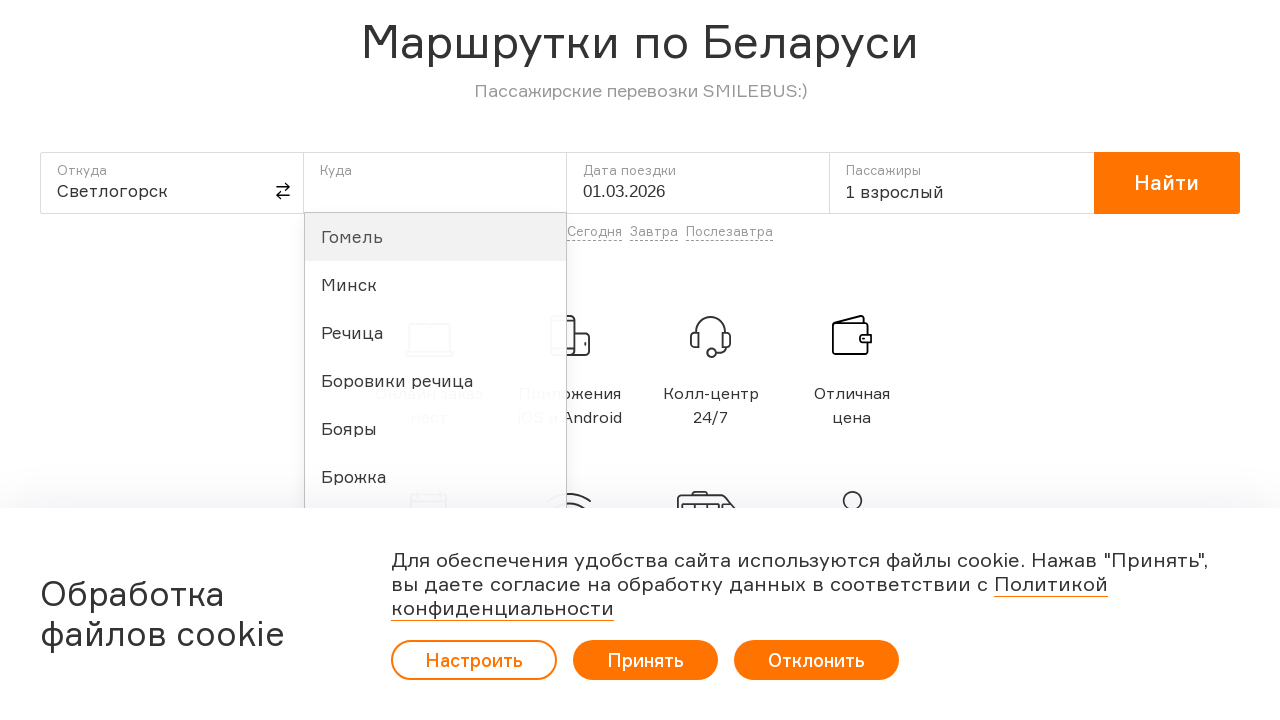

Waited for Rechica option to appear in dropdown
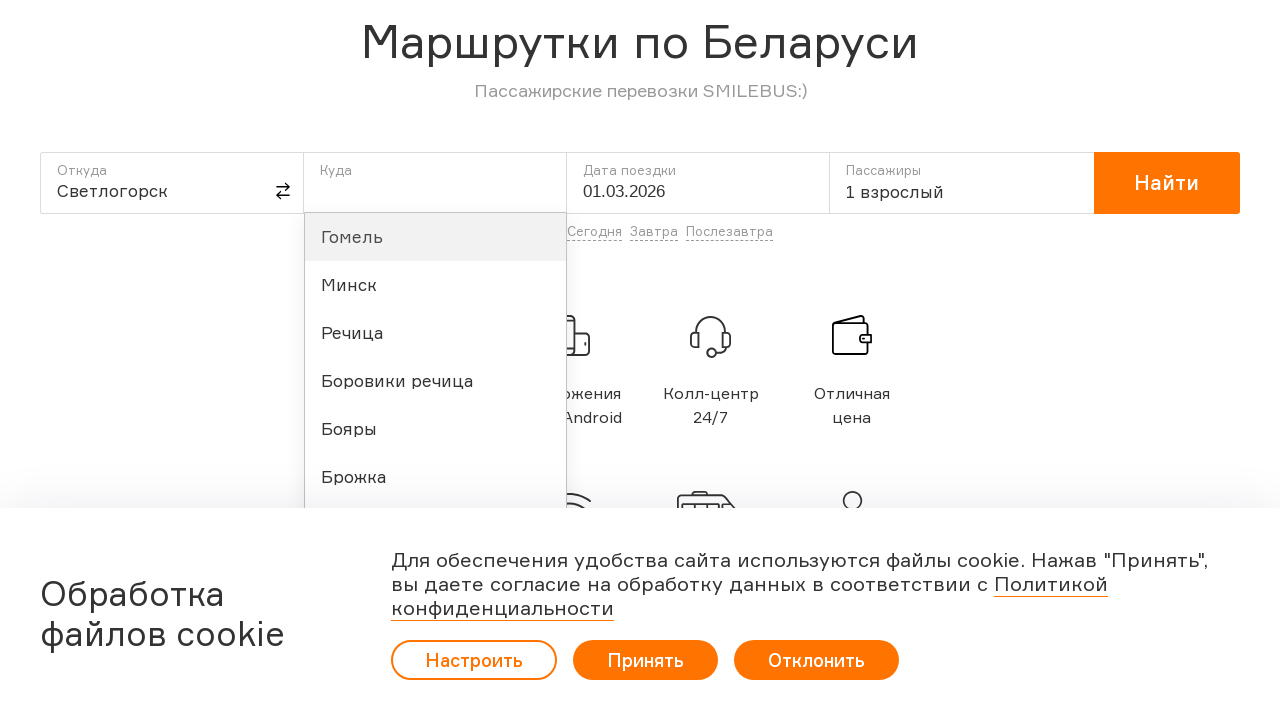

Selected Rechica as destination location at (436, 333) on xpath=//*[@id='__layout']/div/div[2]/div[2]/div/div[1]/div/div[2]/div/div/div/di
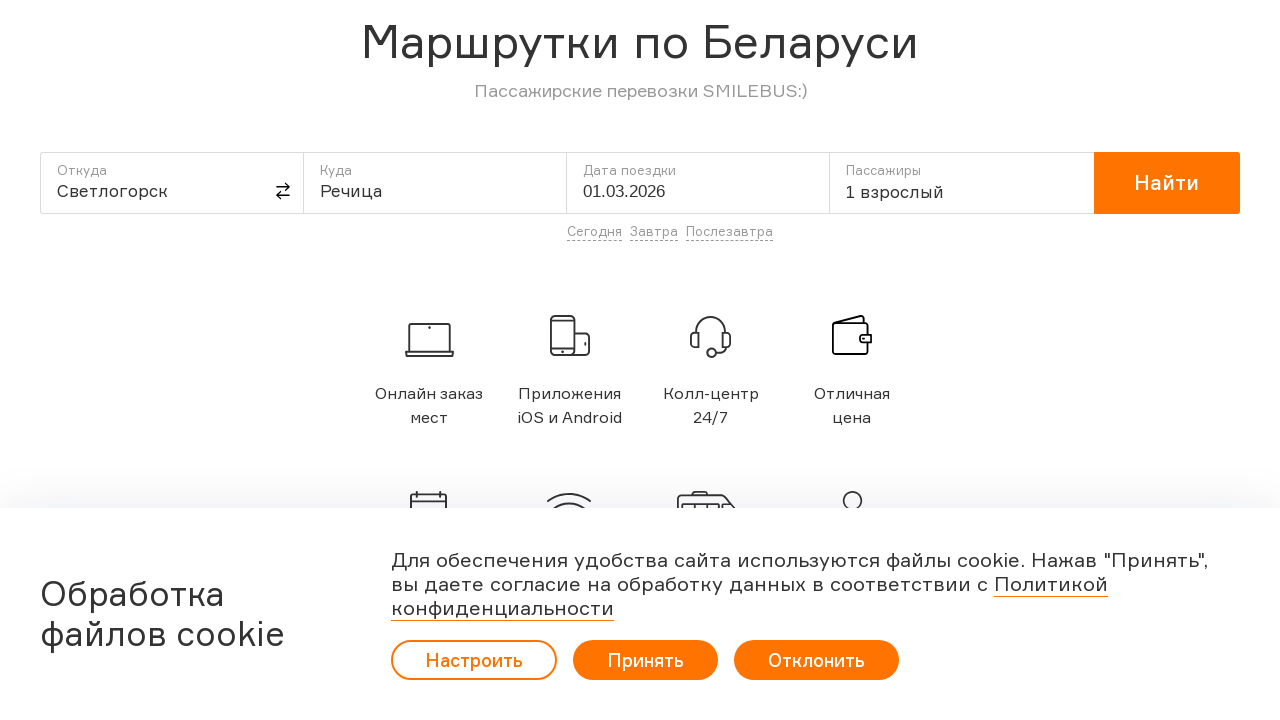

Waited for Find button to be visible
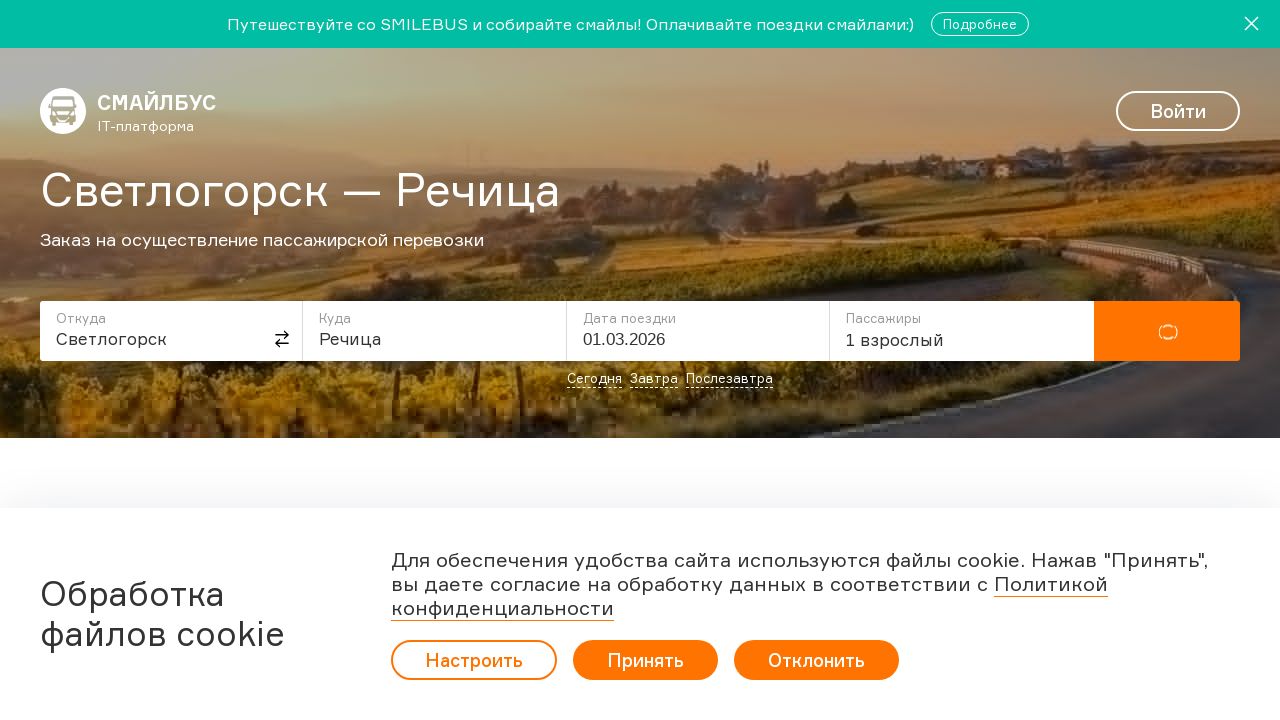

Clicked Find button to search for bus routes at (1167, 331) on xpath=//*[@id='__layout']/div/div[2]/div[2]/div/div[1]/div/div/div/div[2]/div[2]
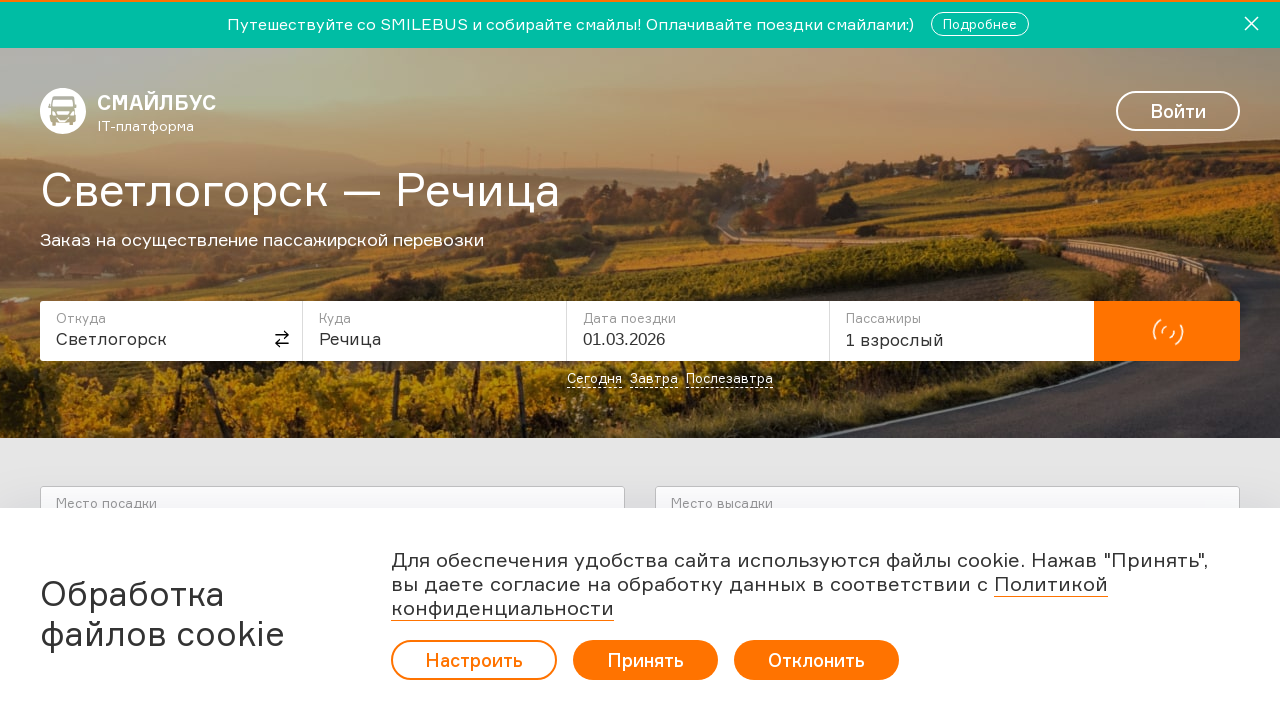

Bus route search results loaded successfully
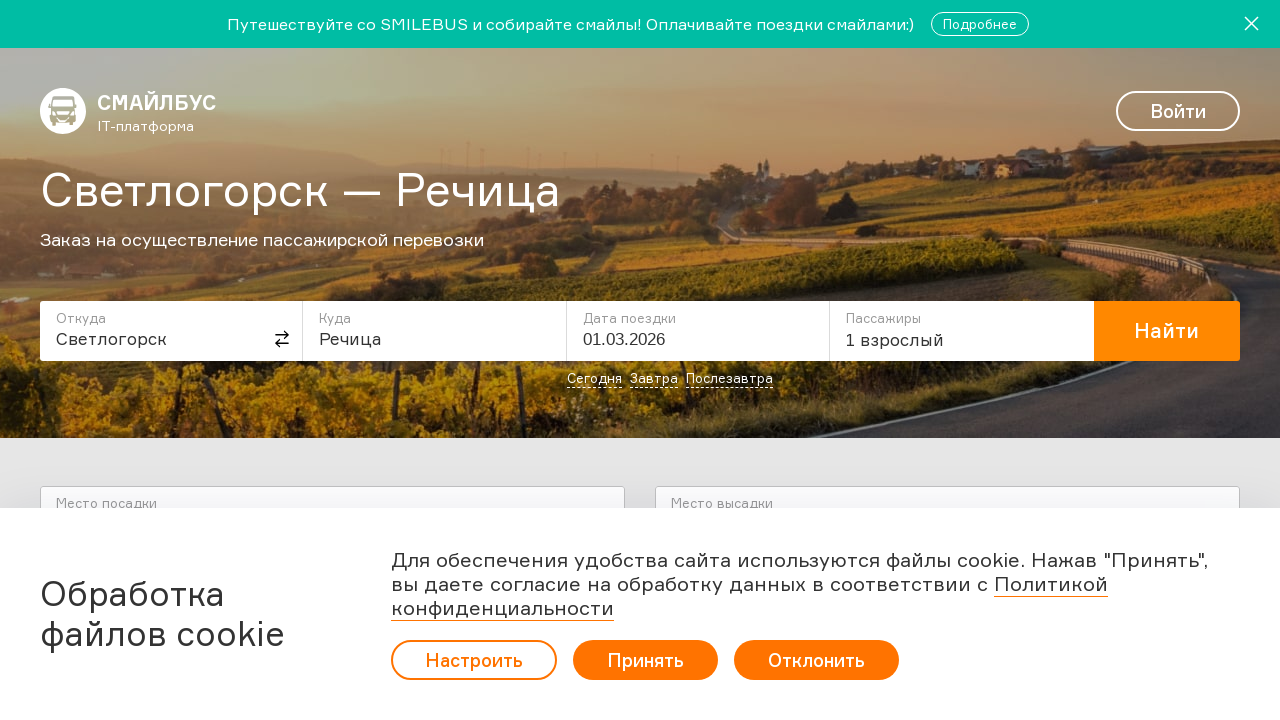

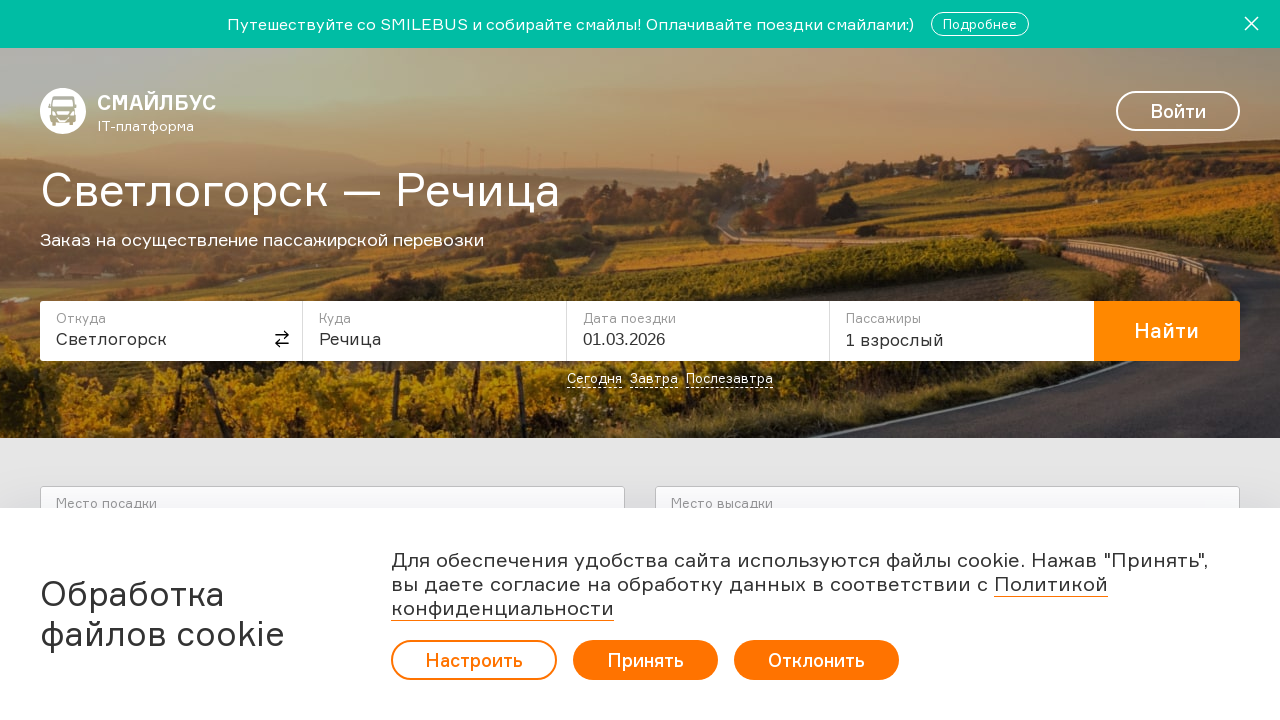